Tests clicking a timer button on the page

Starting URL: https://omayo.blogspot.com/

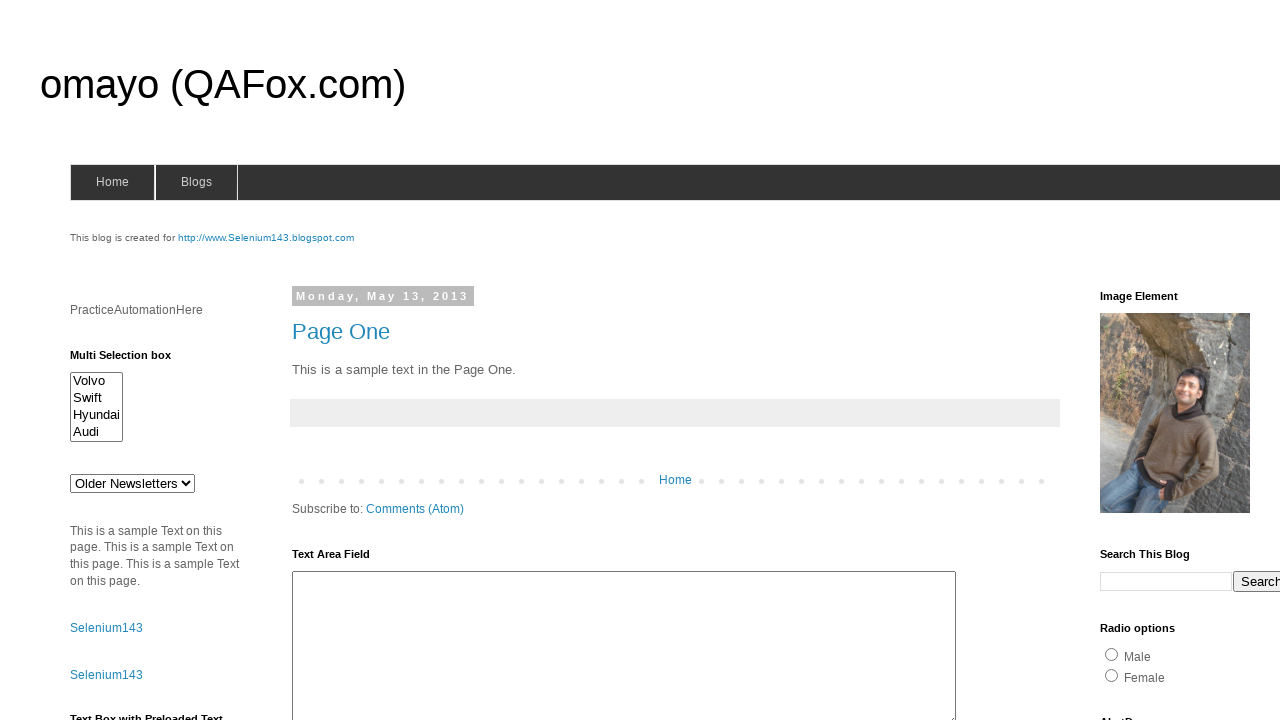

Waited for timer button to be present on the page
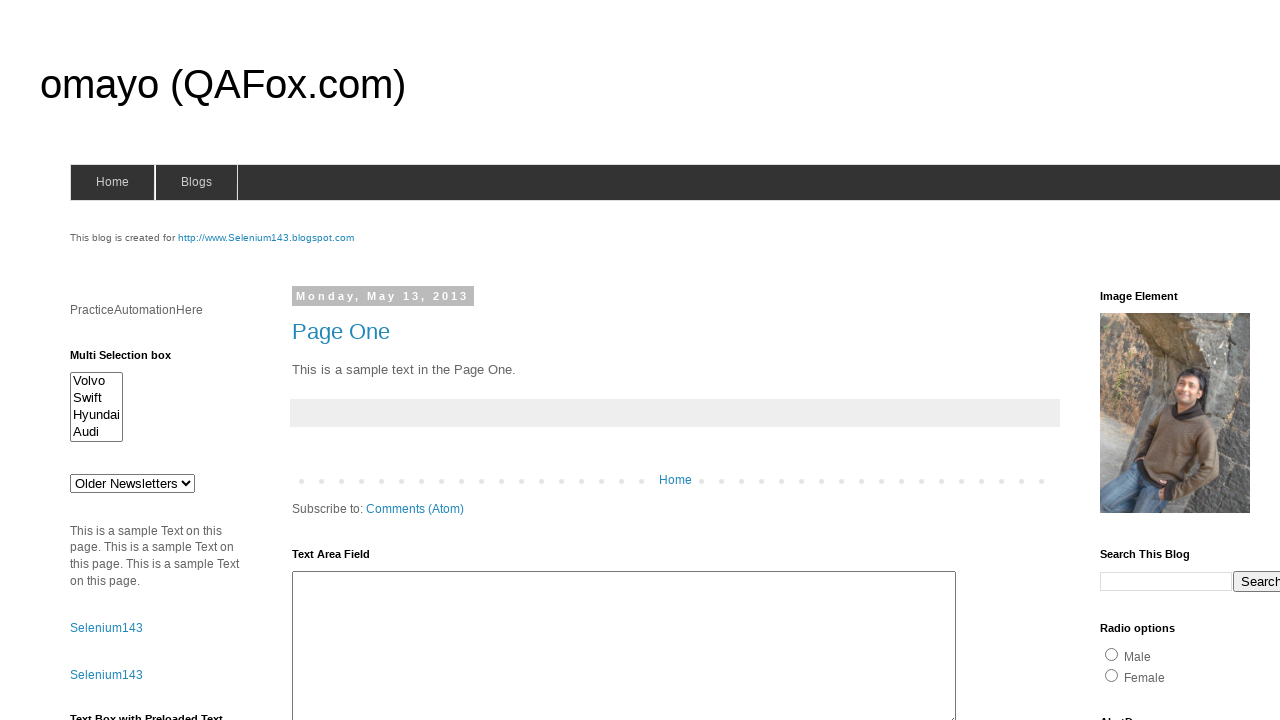

Clicked the timer button at (100, 361) on #timerButton
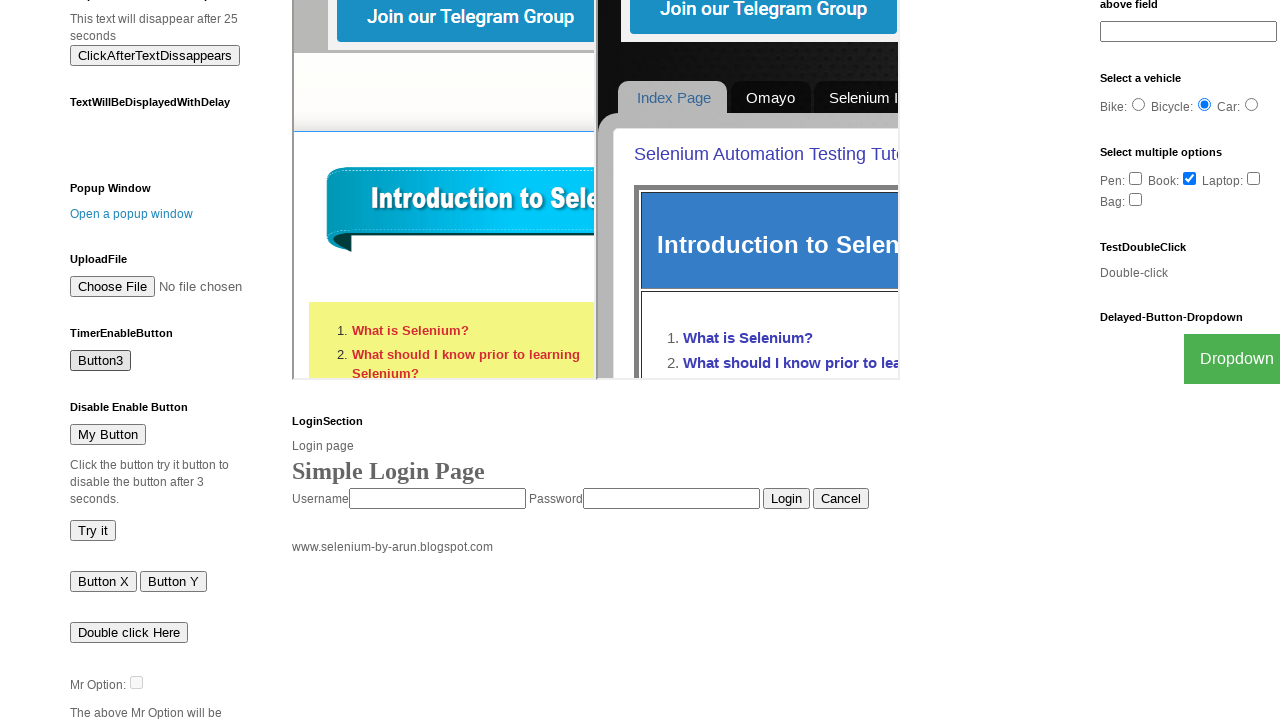

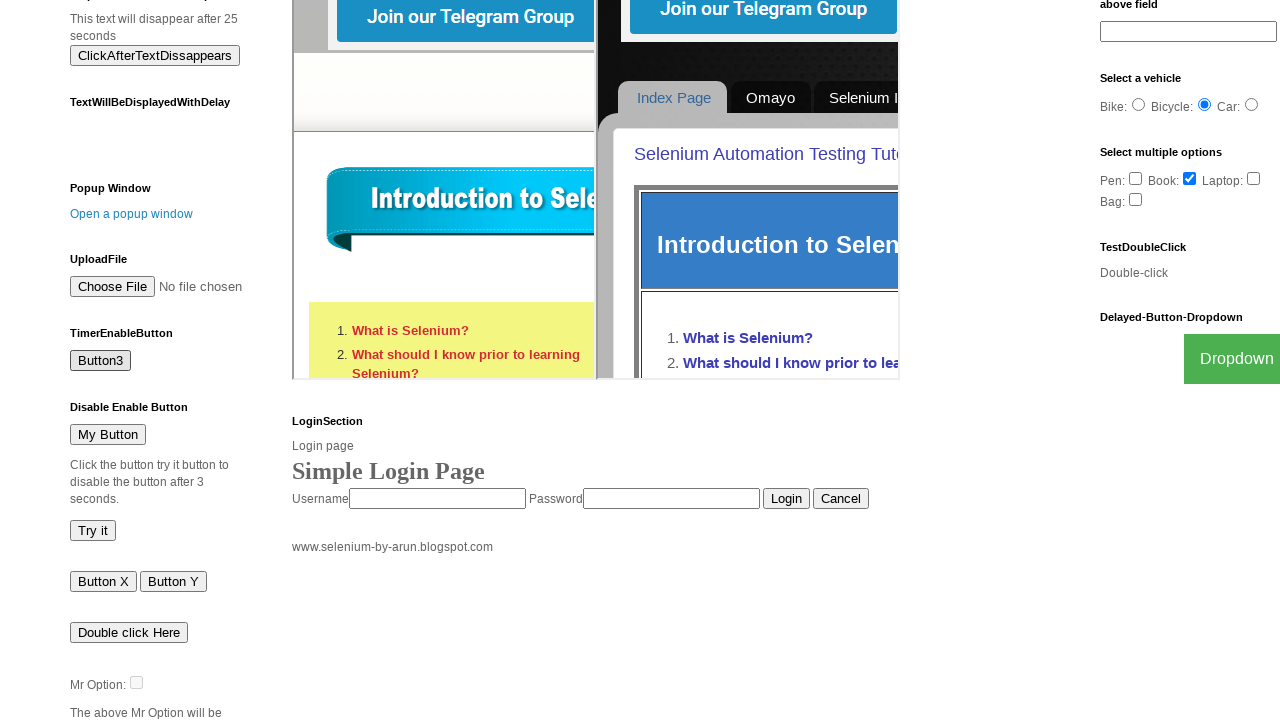